Tests selecting a color from the old style HTML select dropdown and verifies the green option is selected

Starting URL: https://demoqa.com/select-menu

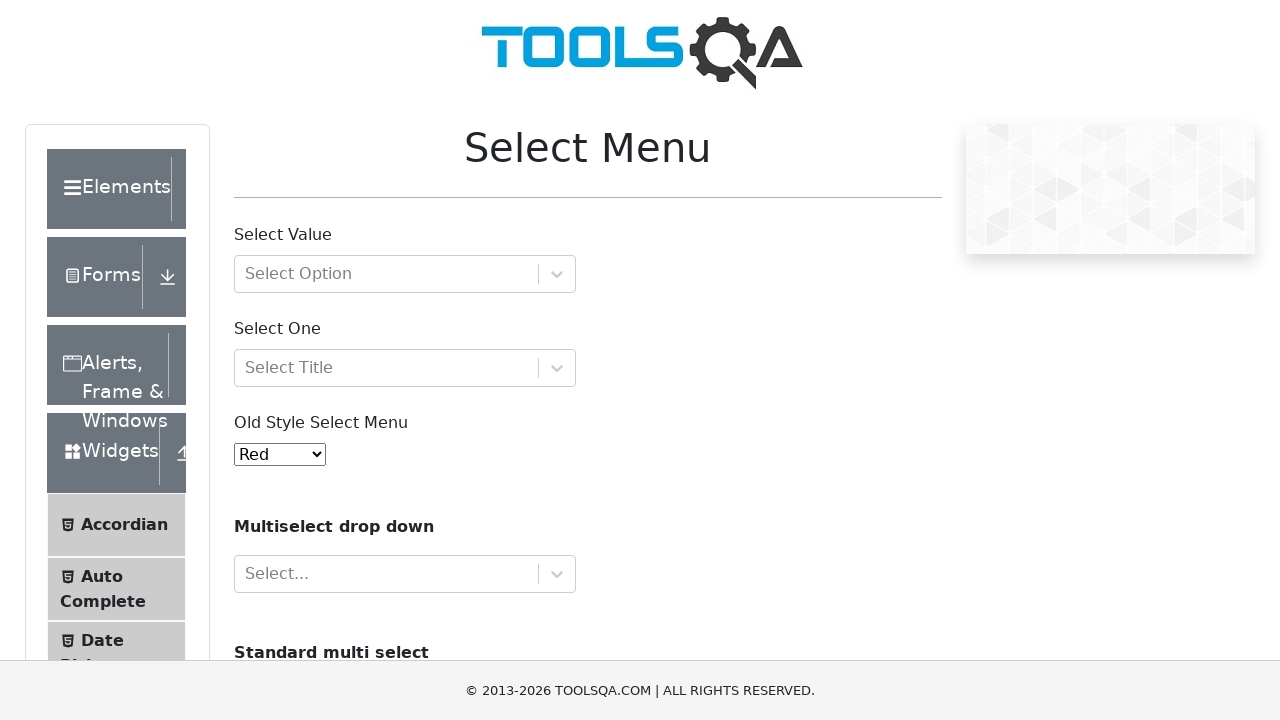

Selected 'Green' from the old style HTML select dropdown on #oldSelectMenu
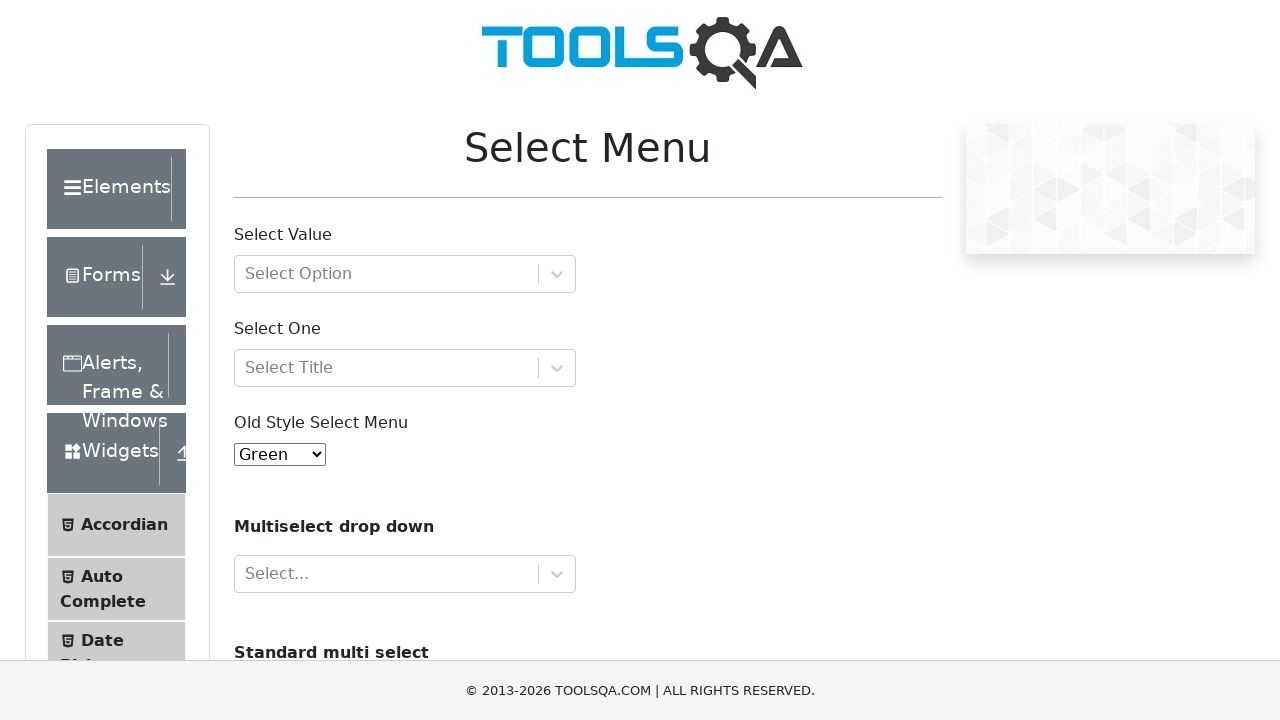

Verified that Green option is selected in the dropdown
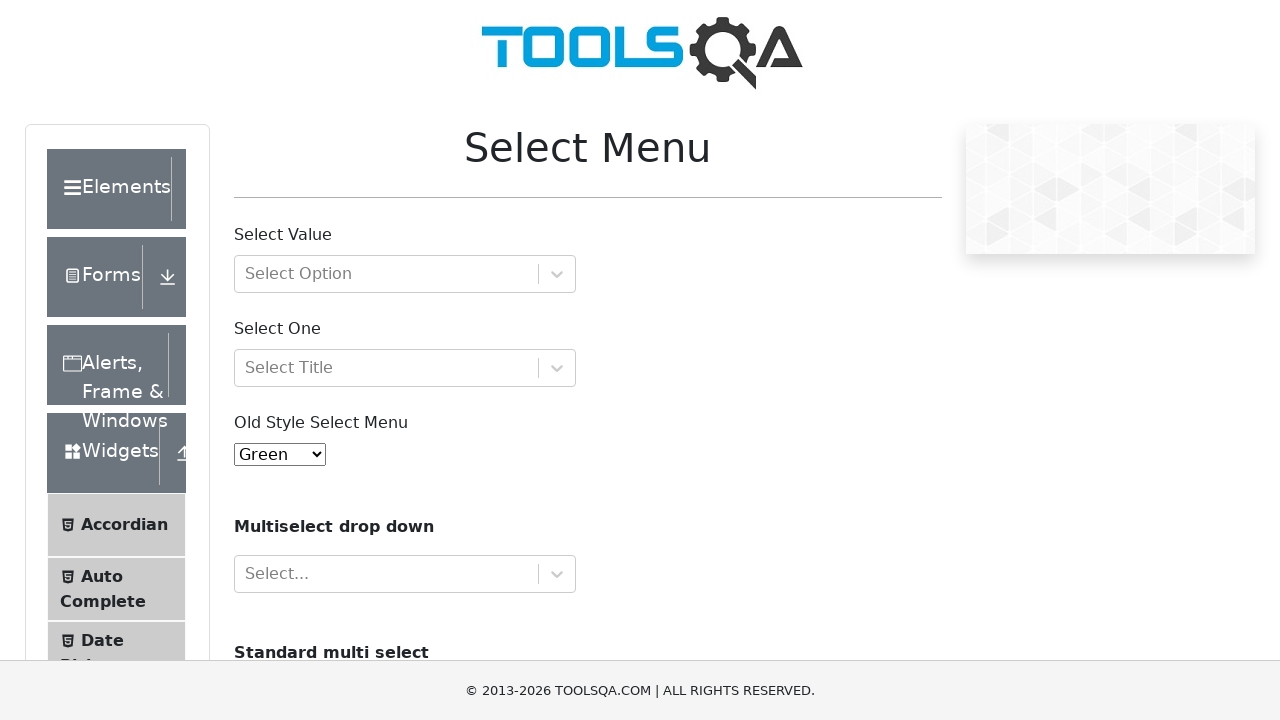

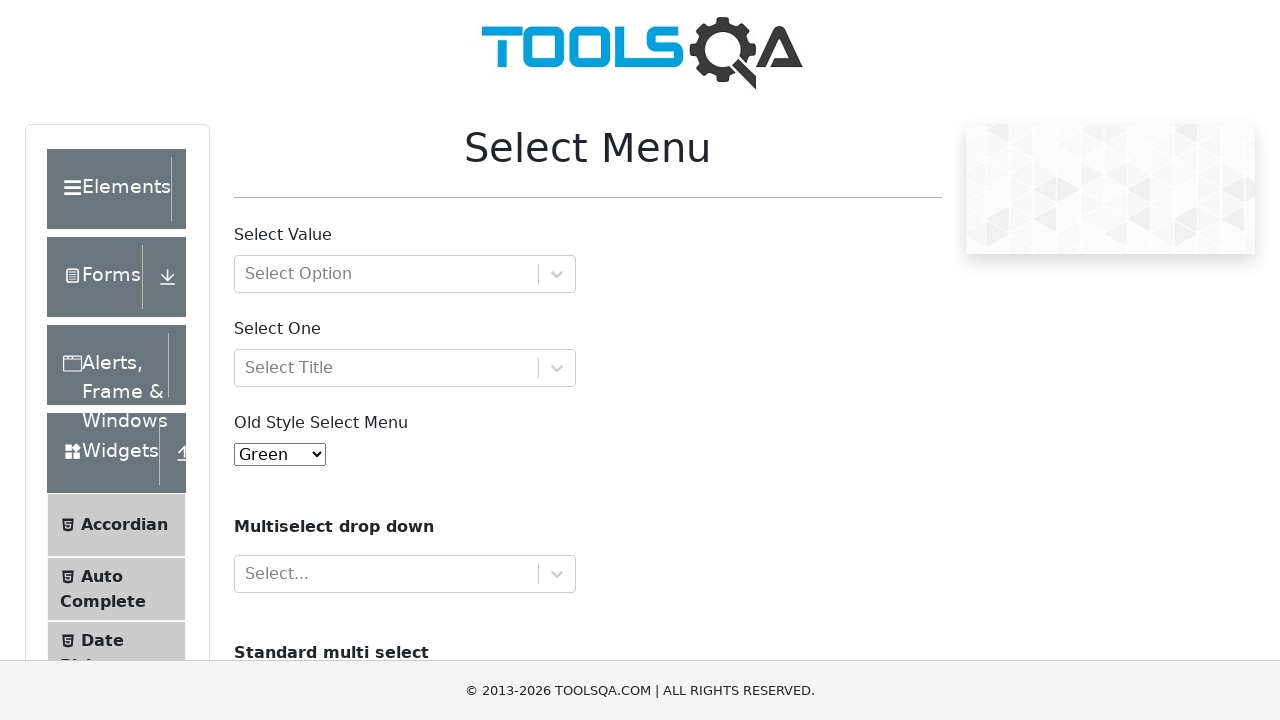